Tests dropdown selection functionality by selecting options using different methods (by text, value, and index), then clicks on a specific radio button from a group of radio buttons.

Starting URL: https://rahulshettyacademy.com/loginpagePractise

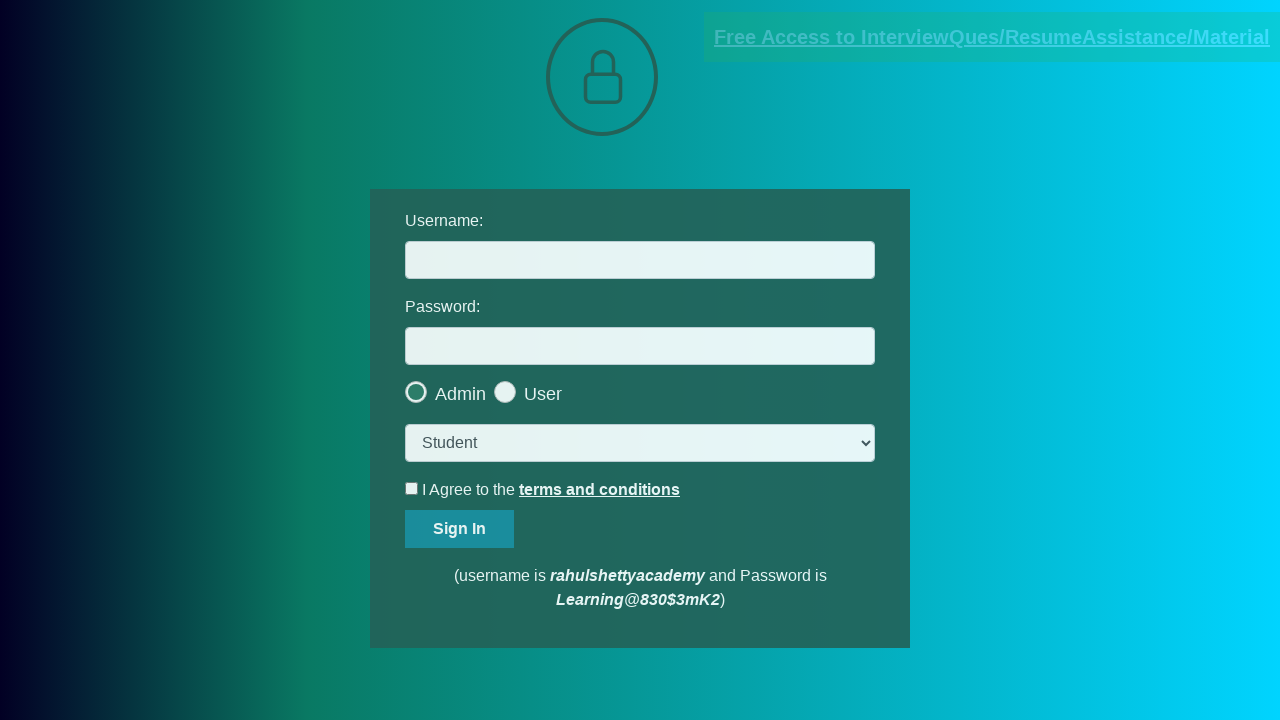

Selected 'Teacher' option from dropdown by label on select.form-control
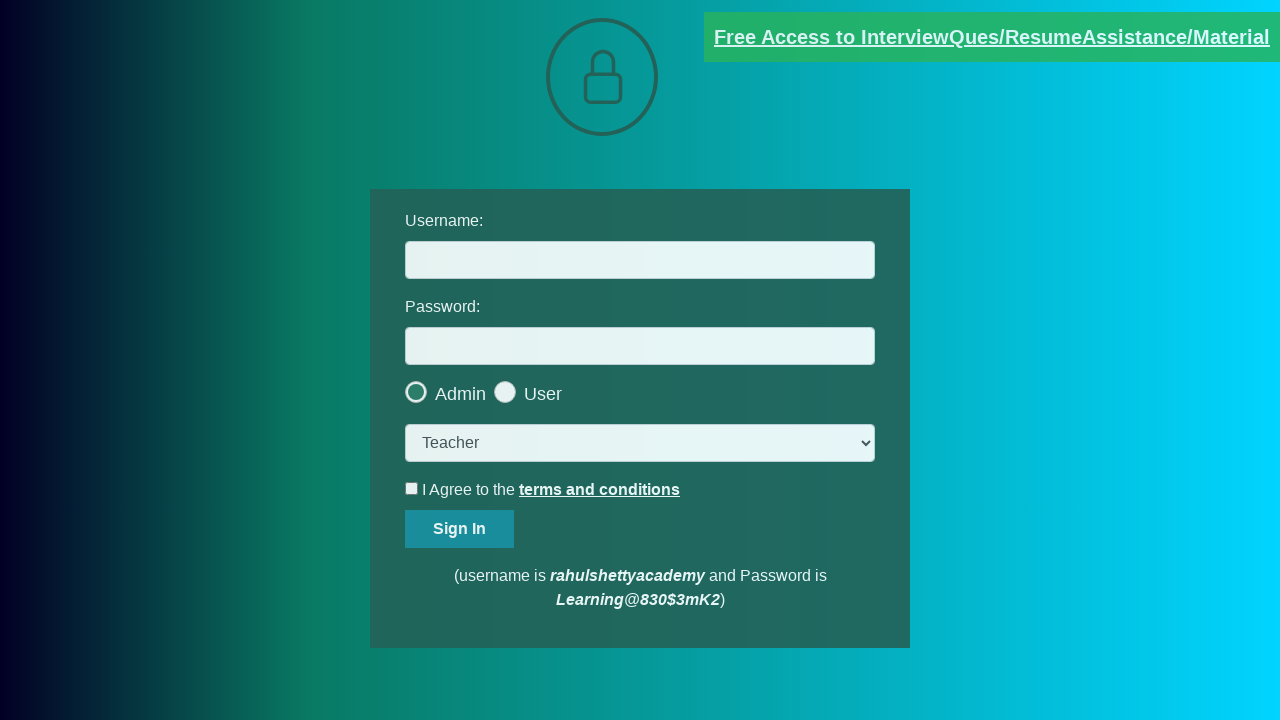

Selected dropdown option with value 'consult' on select.form-control
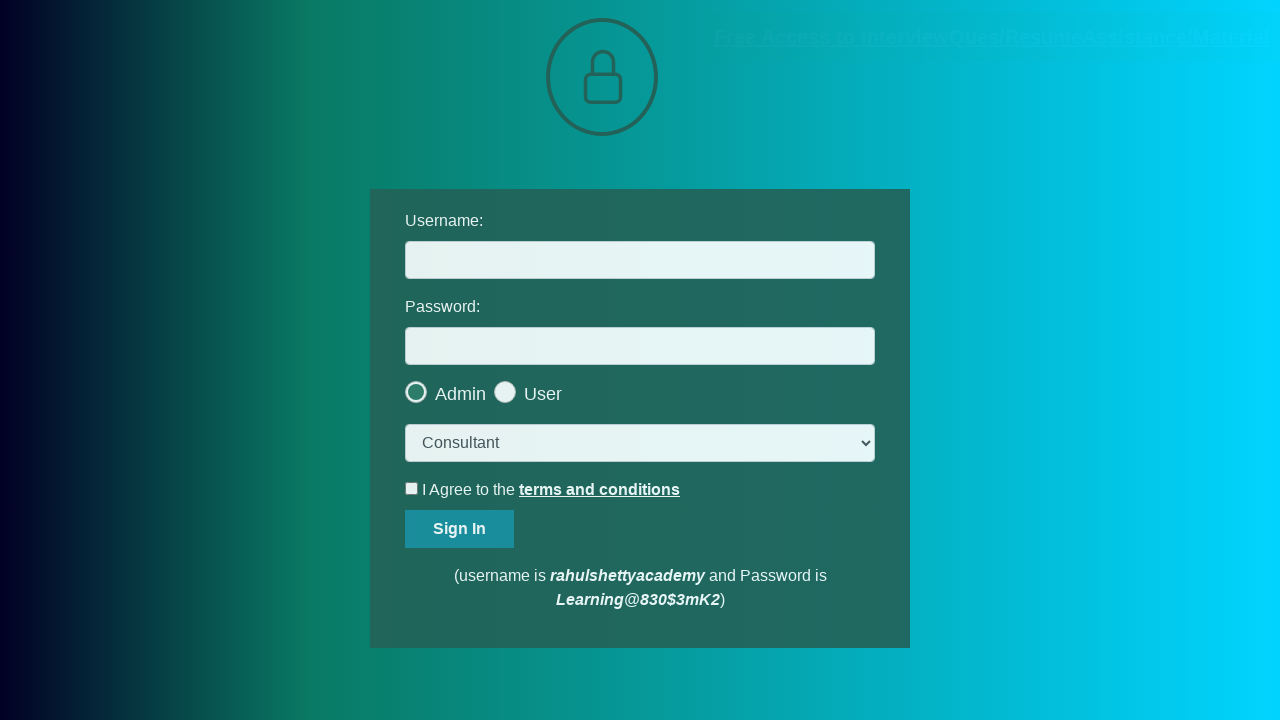

Selected first option from dropdown by index on select.form-control
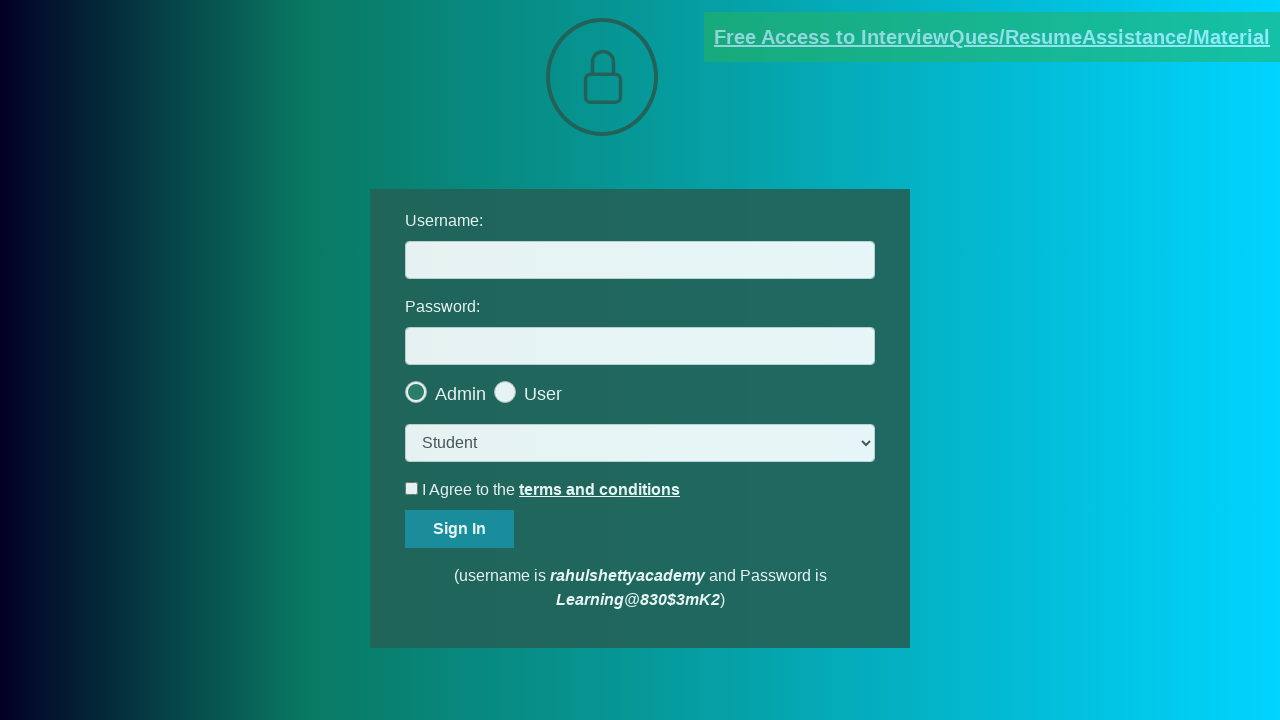

Clicked radio button with value 'user' at (568, 387) on input[type='radio'][value='user']
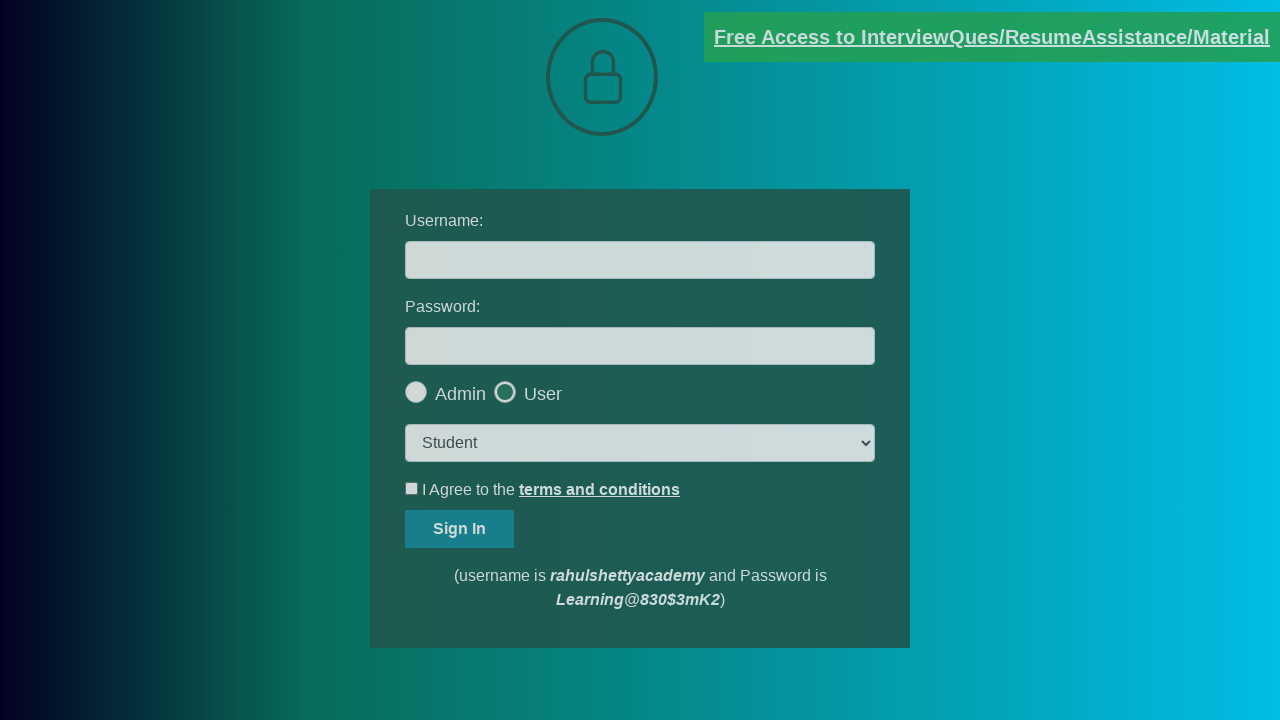

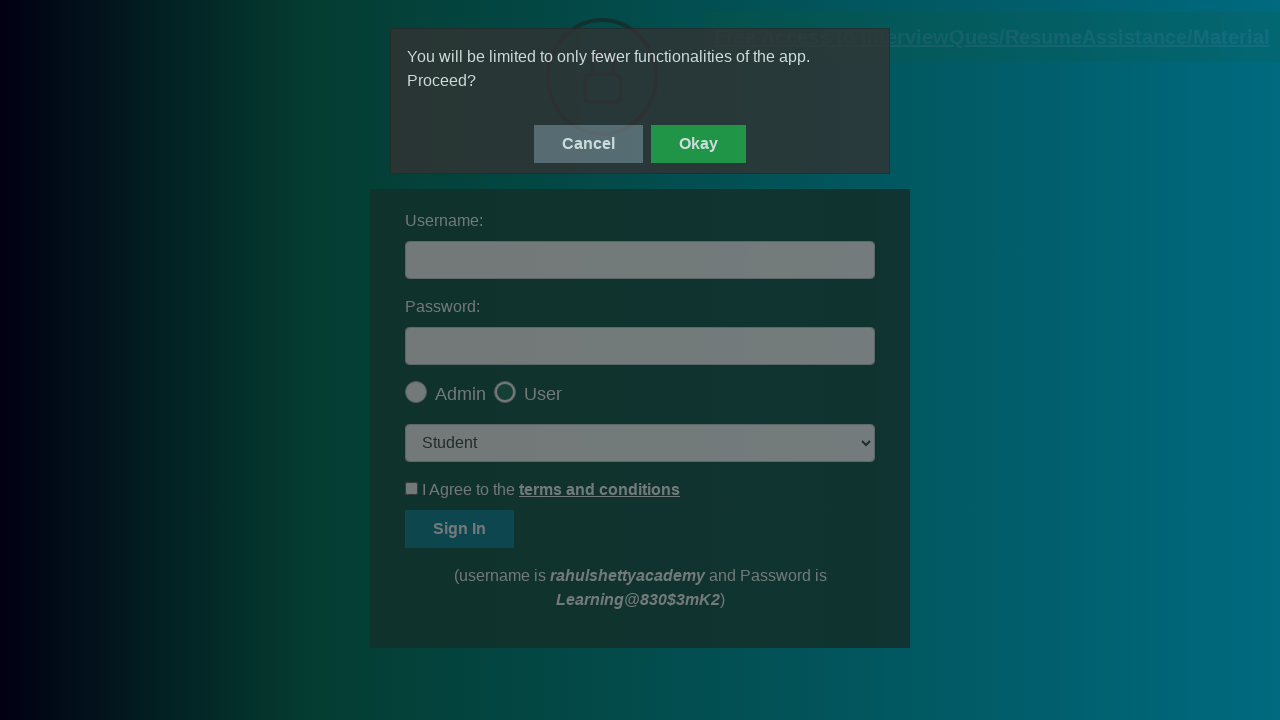